Tests basic browser navigation controls including back, forward, refresh operations and window management (maximize, resize, reposition) on Flipkart website

Starting URL: https://www.flipkart.com

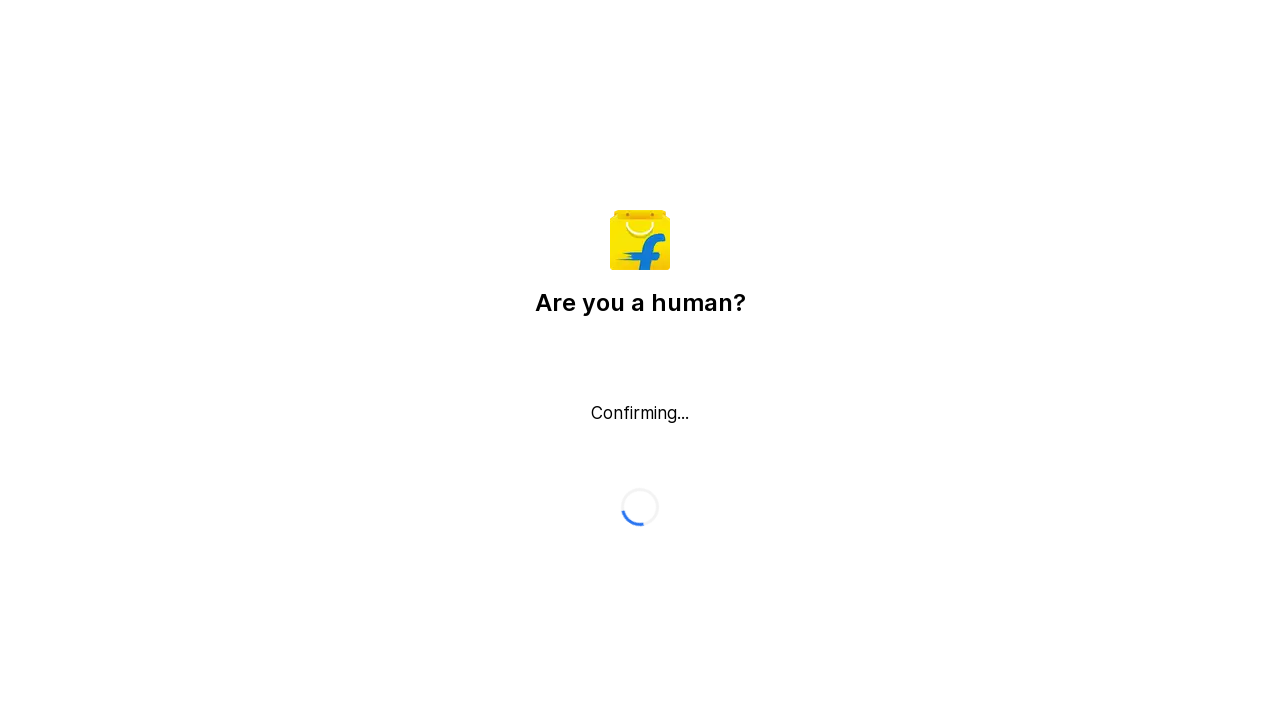

Page loaded - DOM content ready
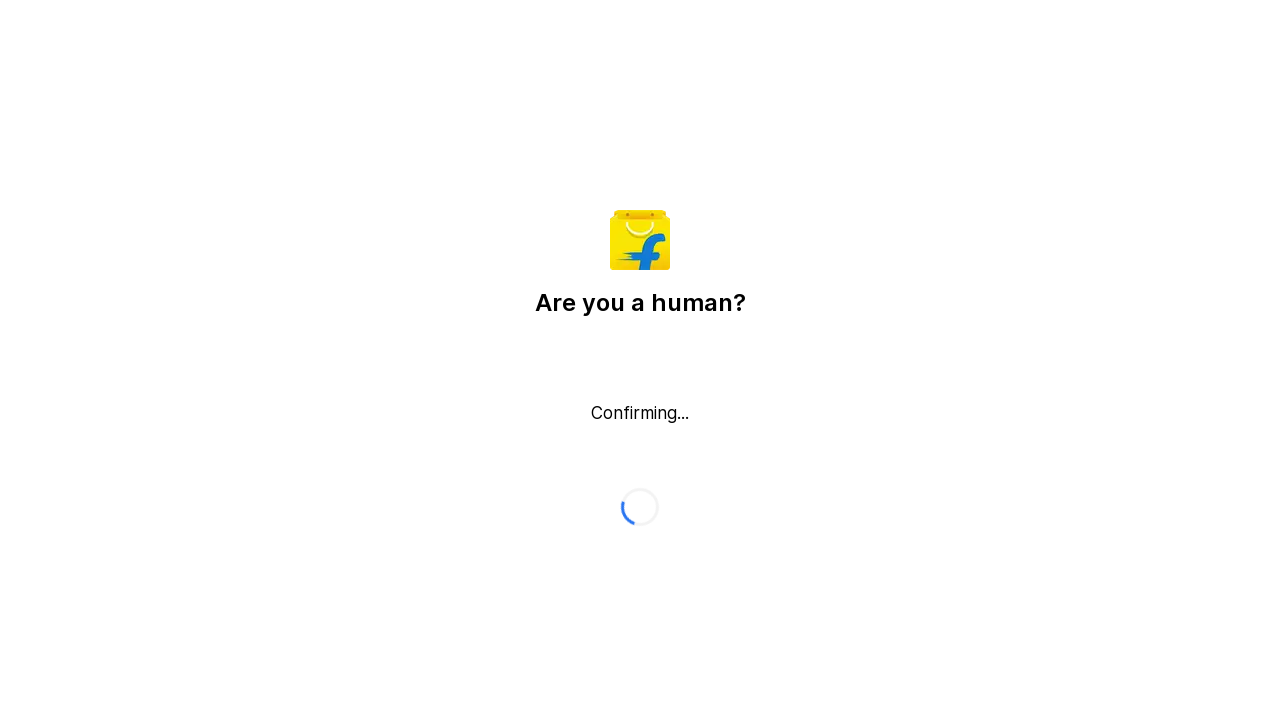

Navigated back to previous page
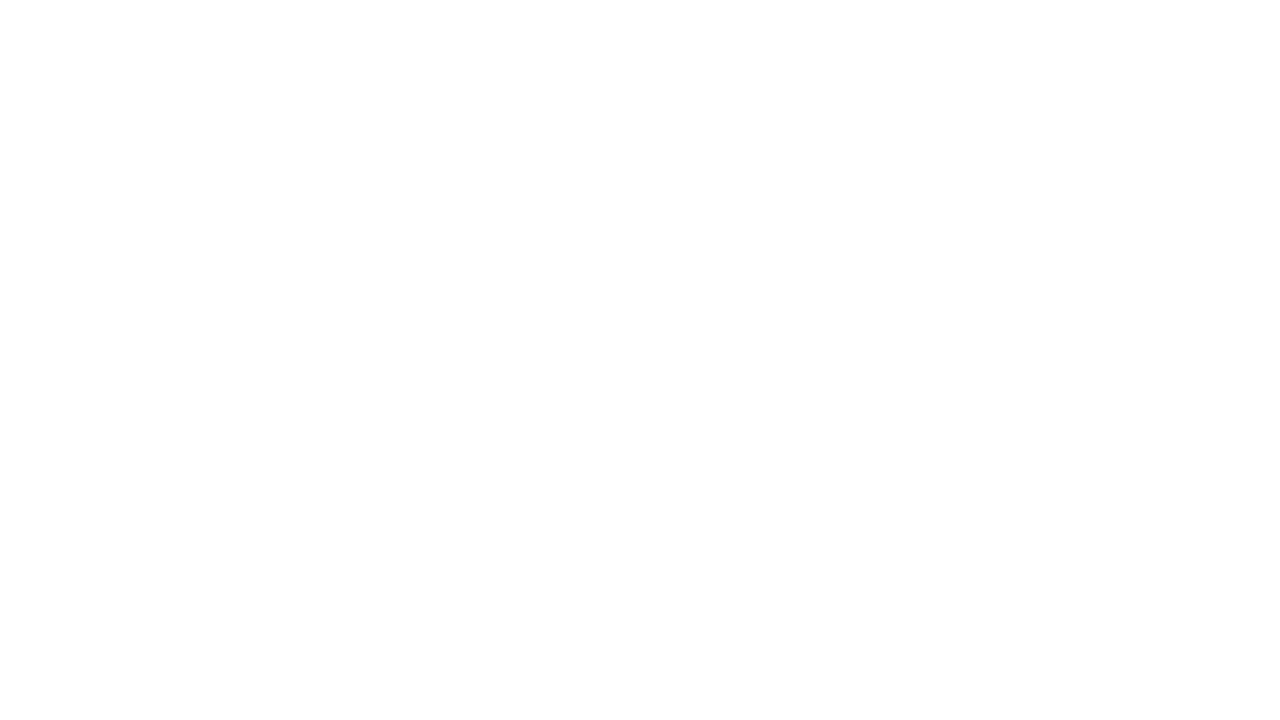

Waited 3 seconds for back navigation to complete
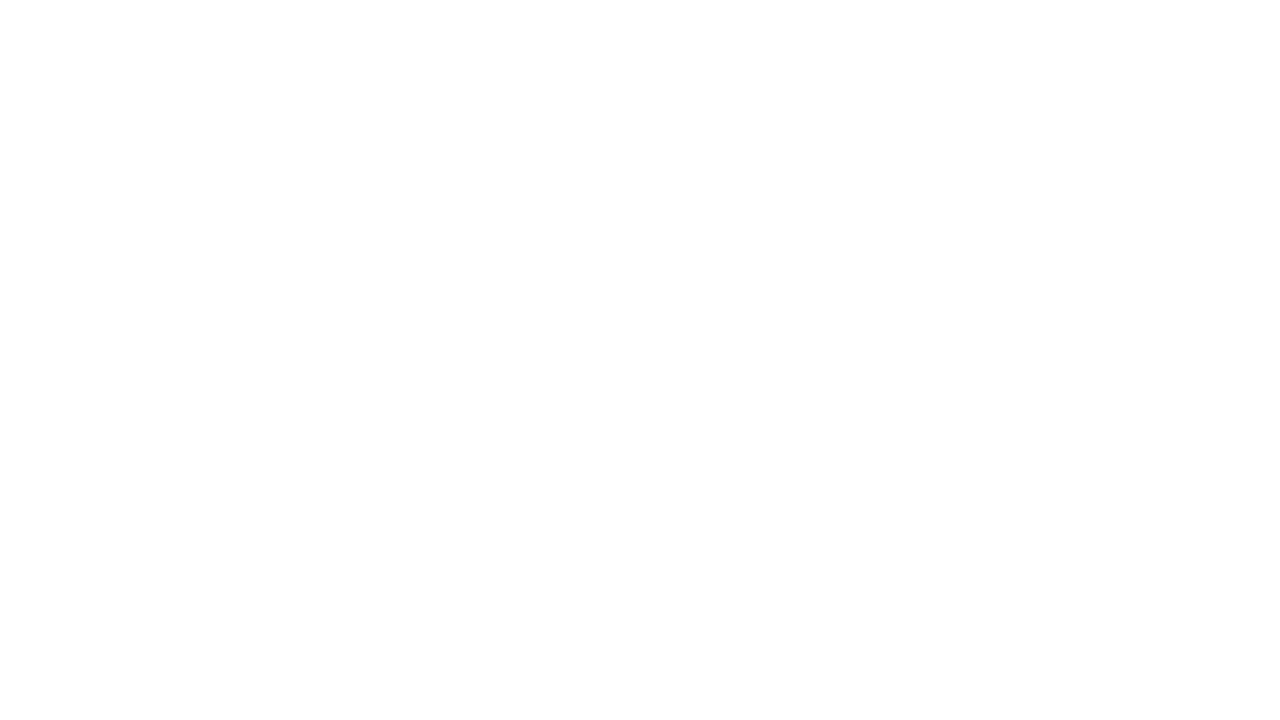

Navigated forward to next page
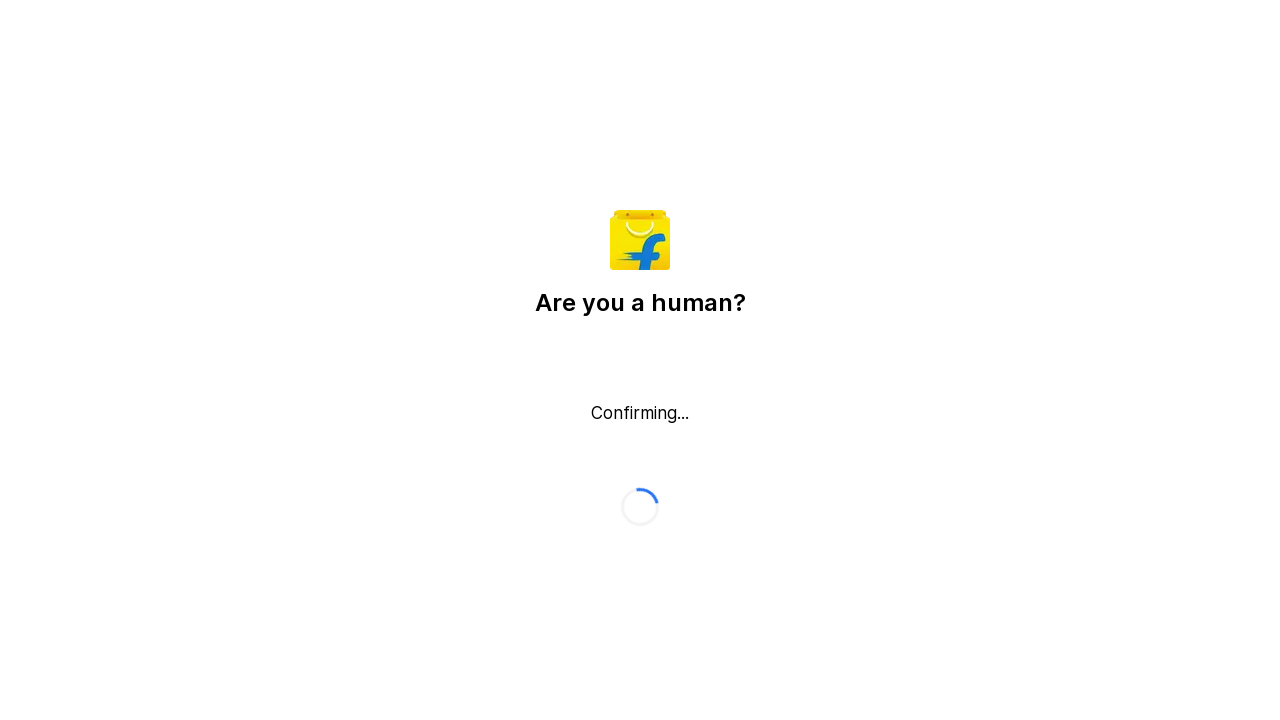

Waited 2 seconds for forward navigation to complete
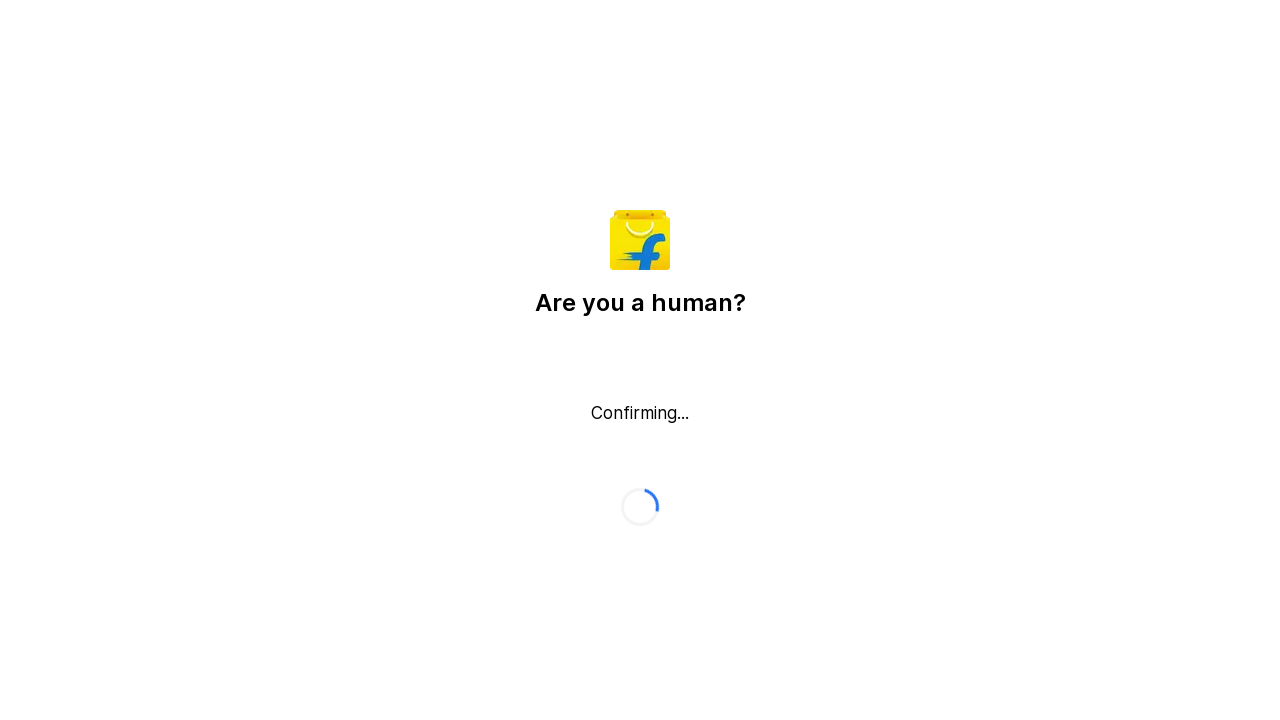

Refreshed the page
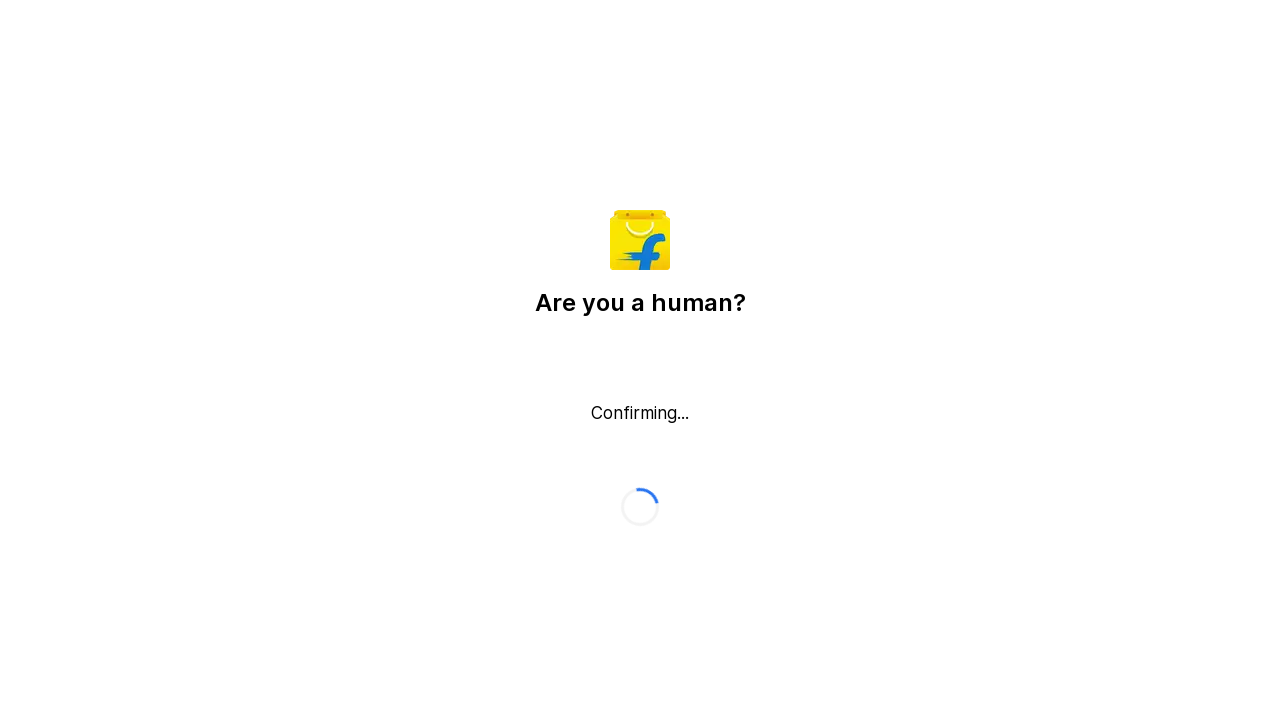

Waited 2 seconds for page refresh to complete
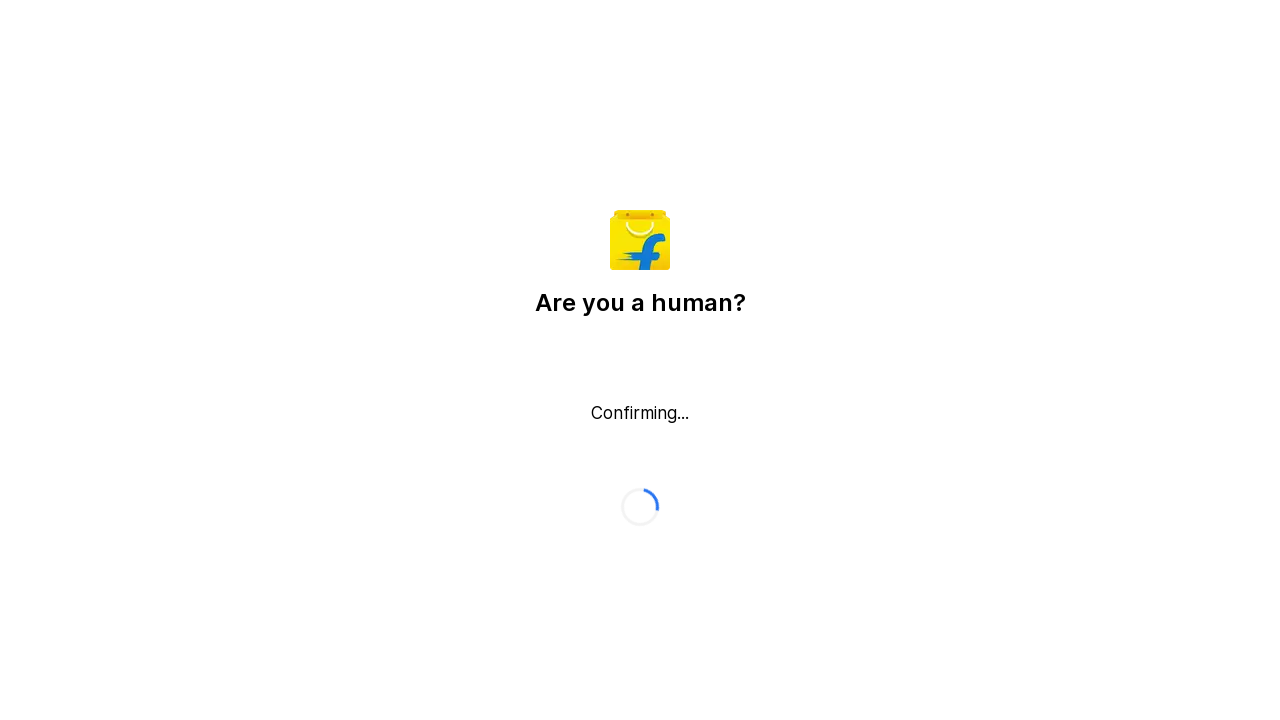

Set viewport to maximize window (1920x1080)
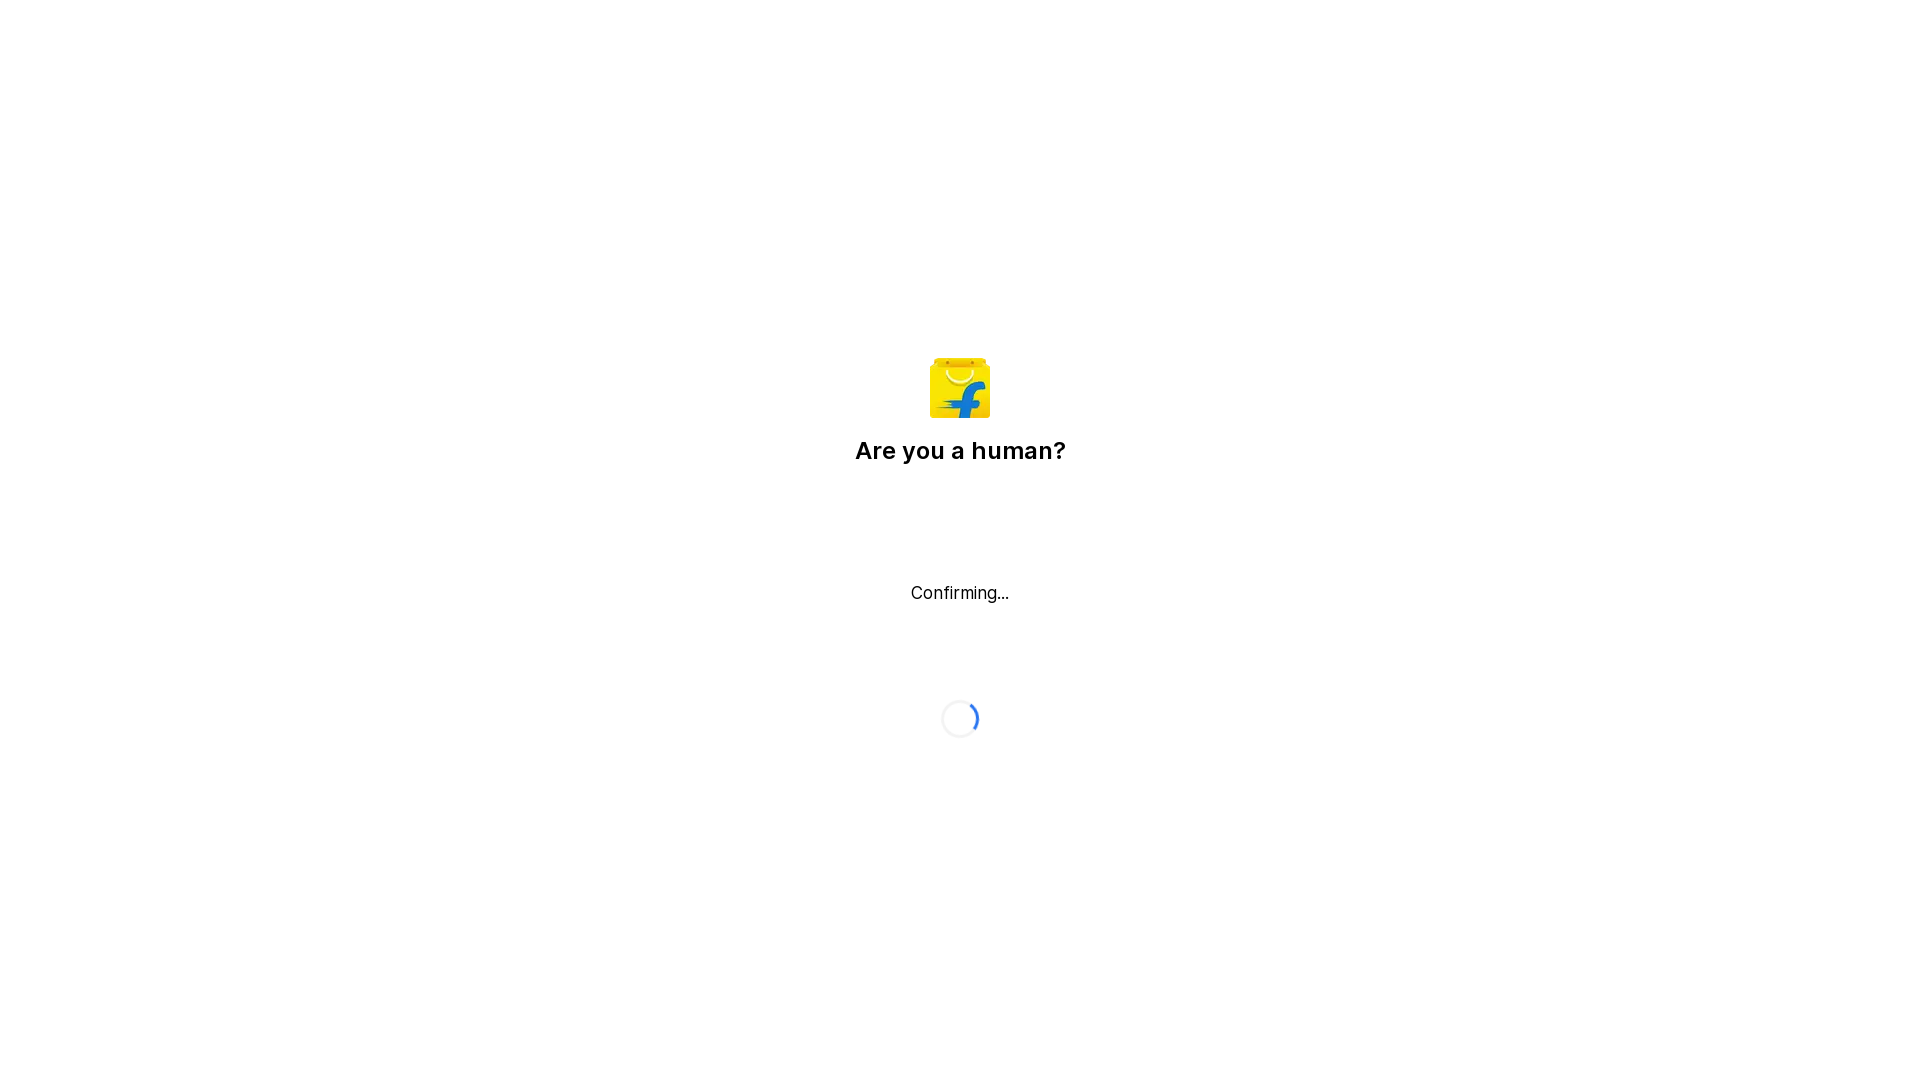

Resized window to 500x550 pixels
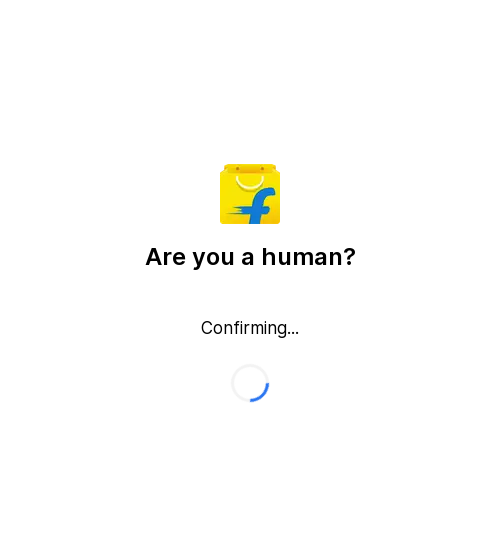

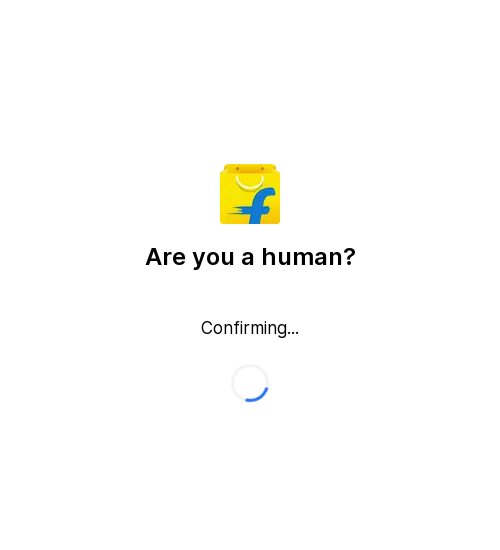